Tests the notification message functionality by verifying the page header, clicking a link to trigger a notification, and confirming the flash message is displayed.

Starting URL: https://the-internet.herokuapp.com/notification_message_rendered

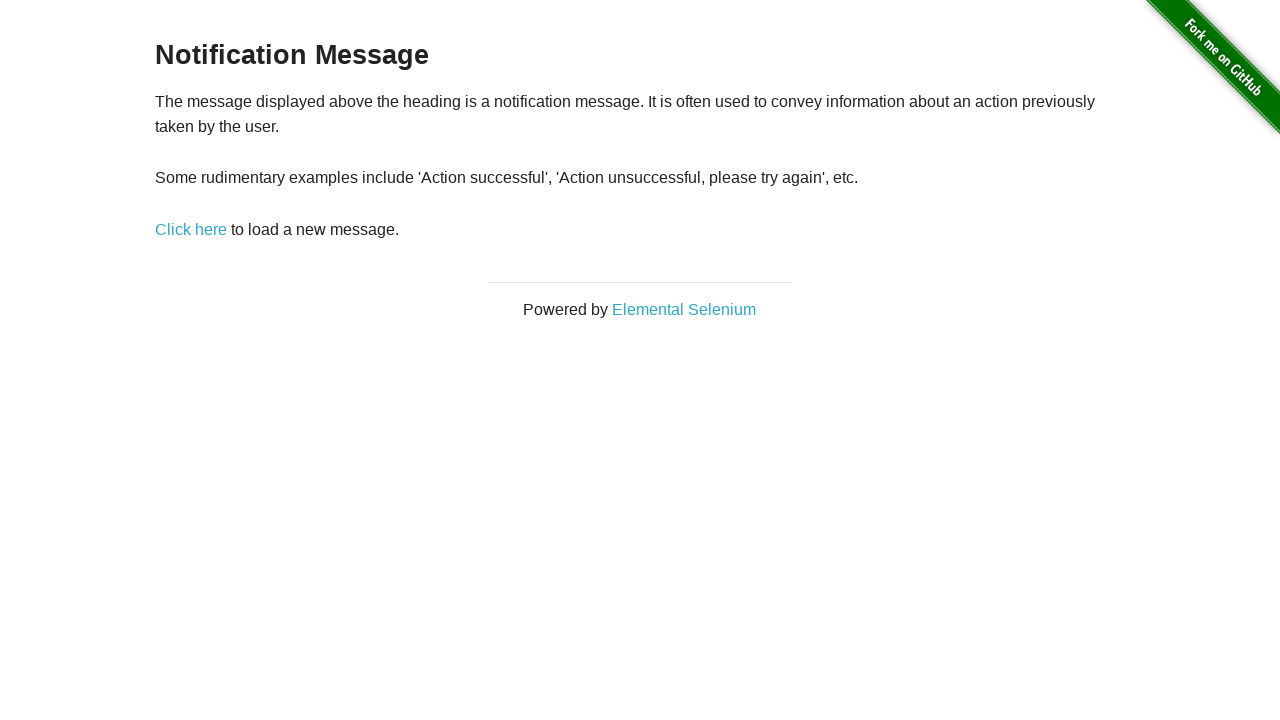

Waited for page header to load
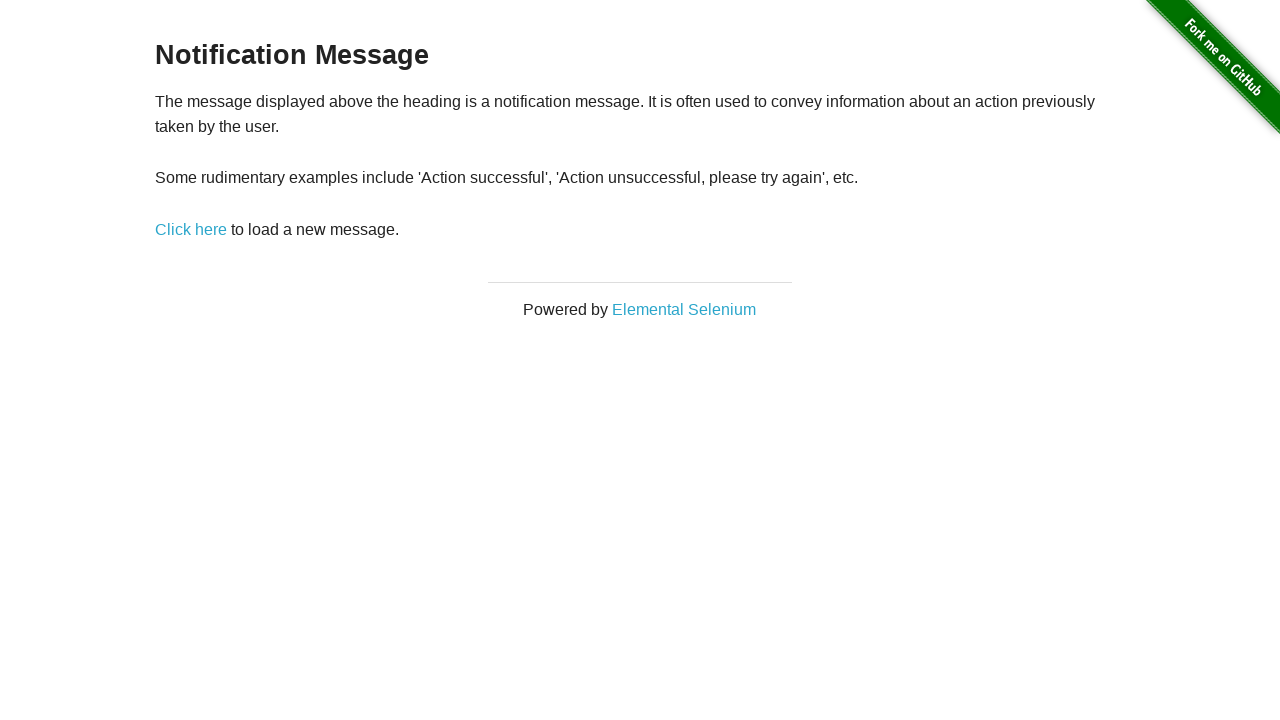

Verified page header text is 'Notification Message'
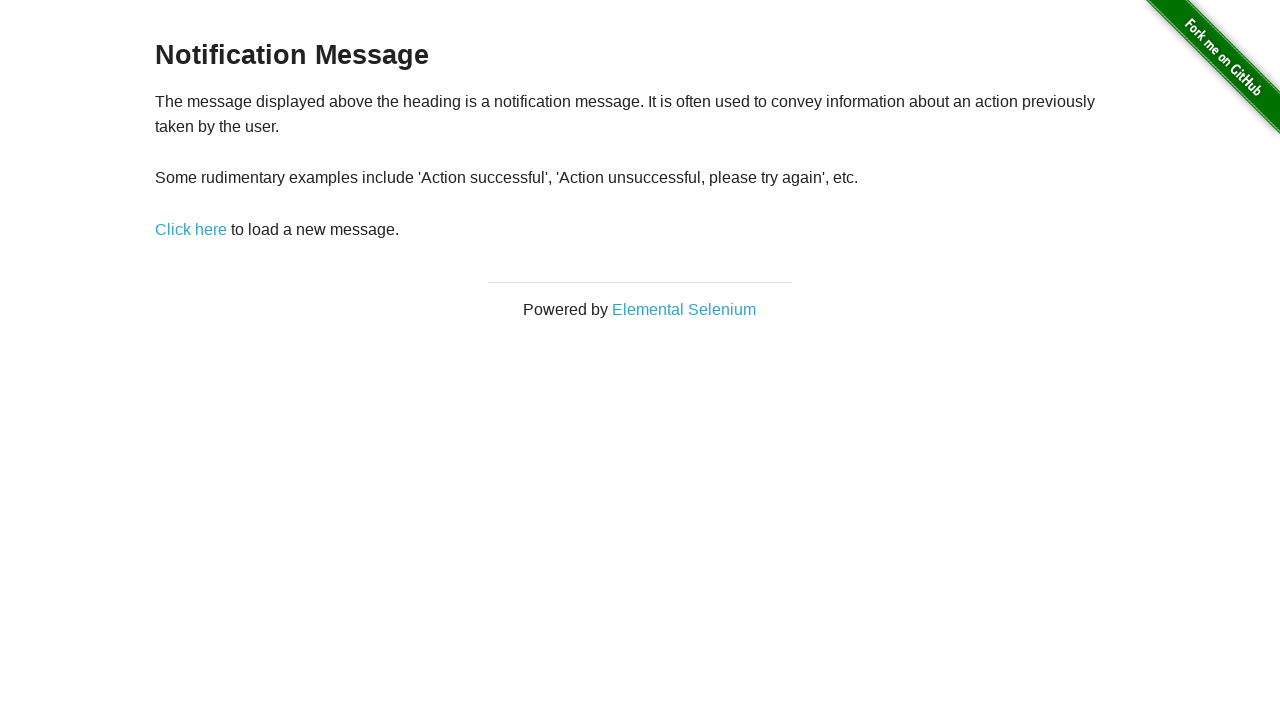

Clicked link to trigger notification message at (191, 229) on #content > div > p > a
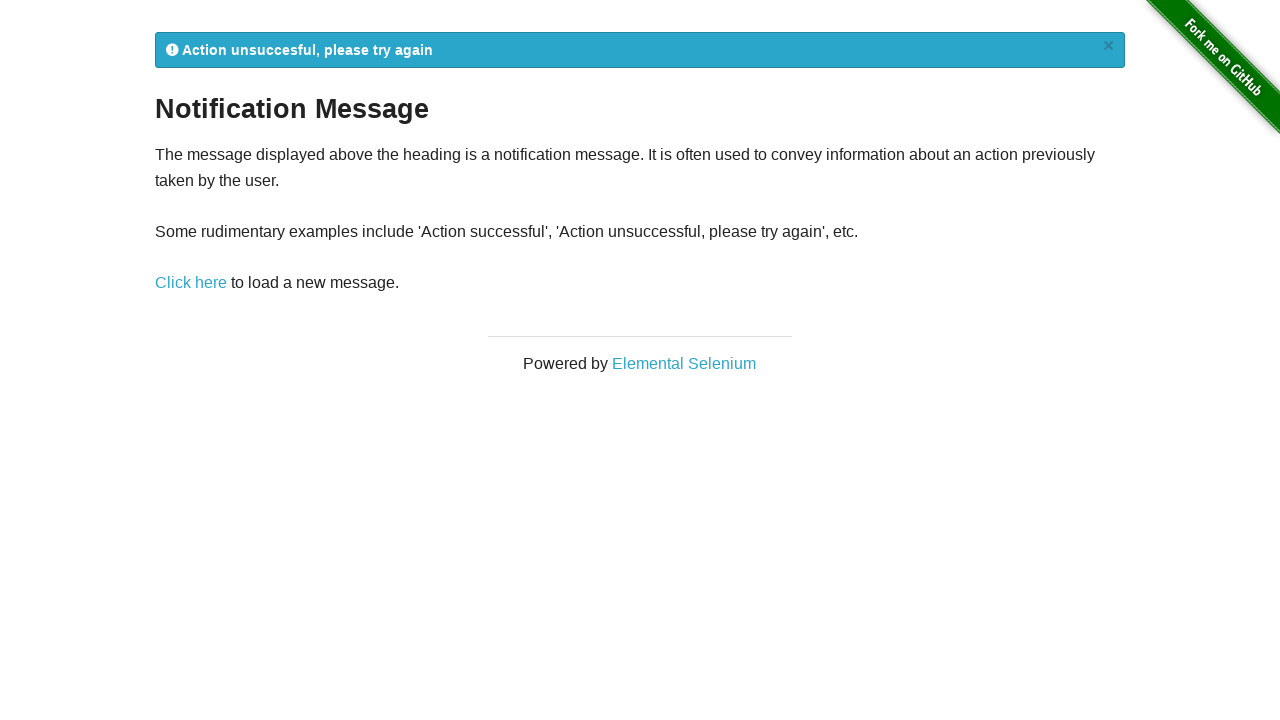

Waited for flash notification to appear
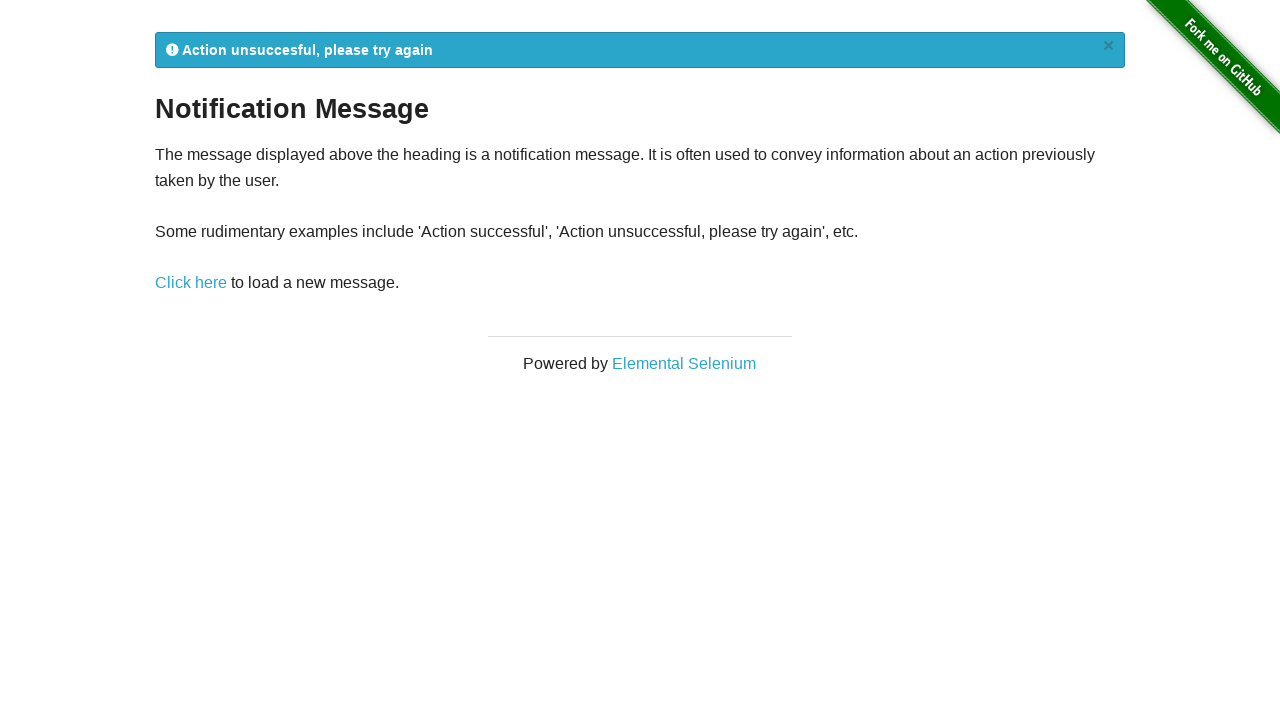

Verified flash notification is visible
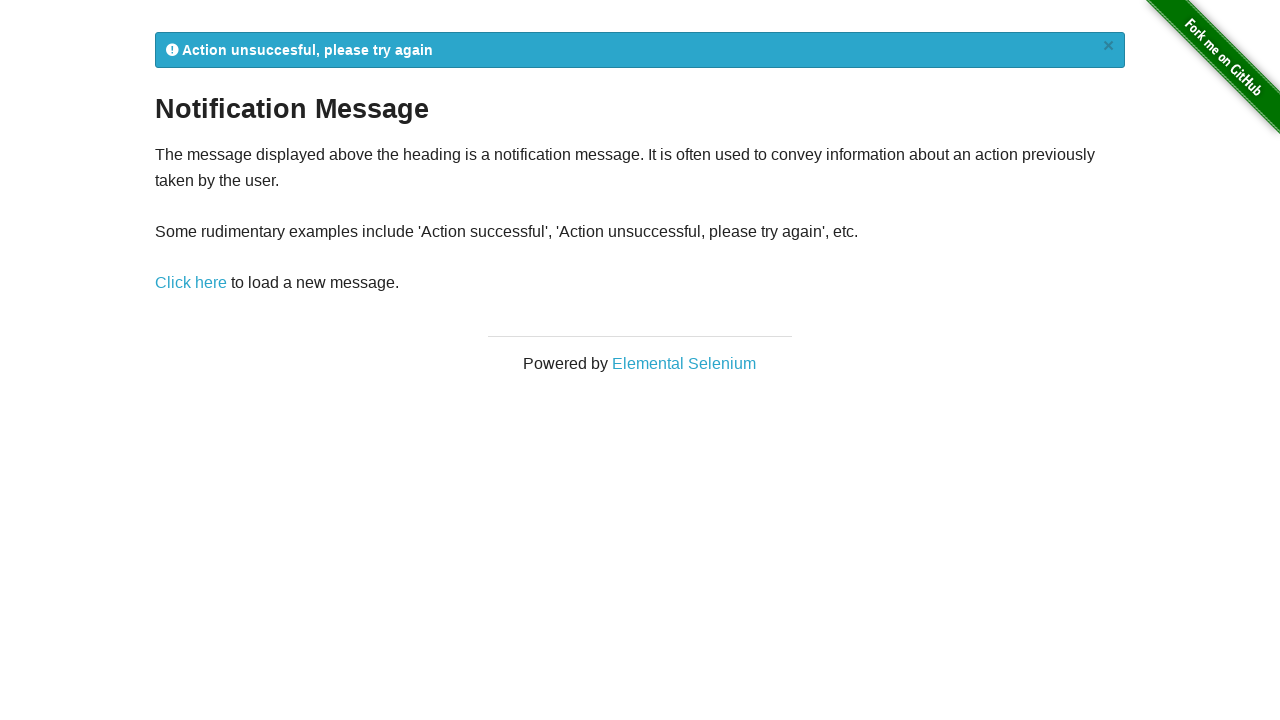

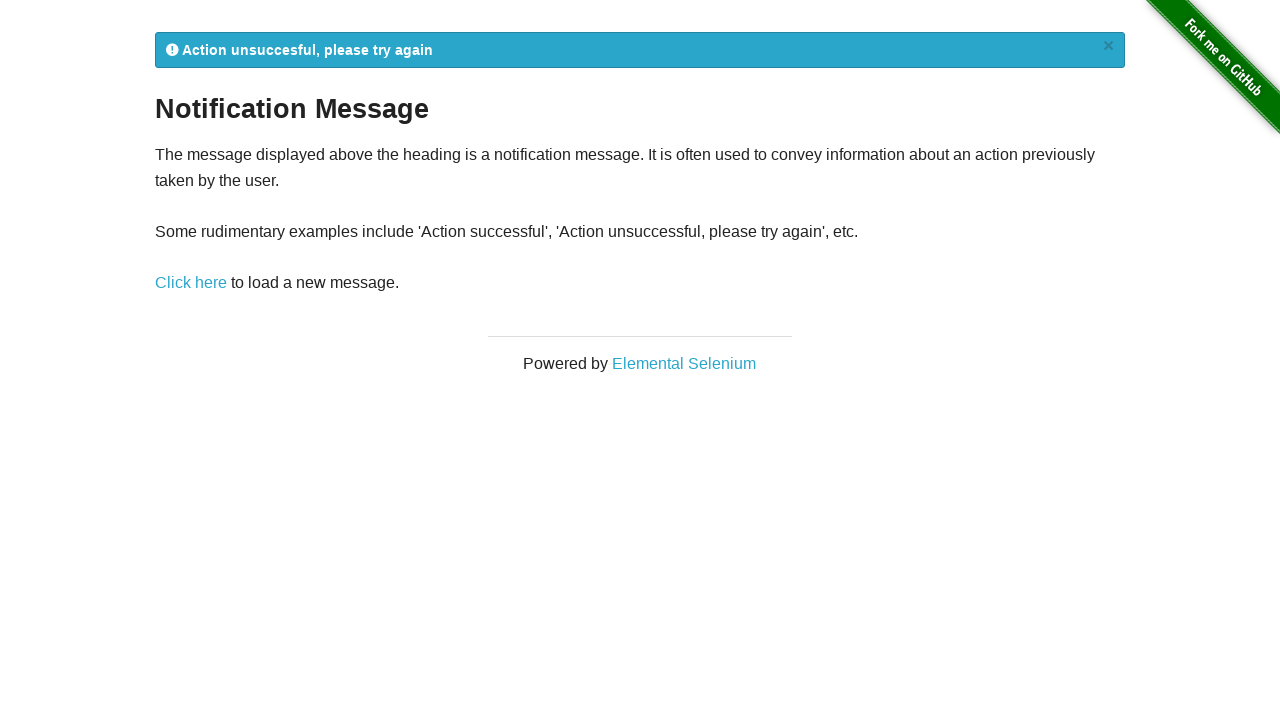